Tests XPath table navigation by finding table cells in a specific row and counting the columns

Starting URL: https://www.livechennai.com/gold_silverrate.asp

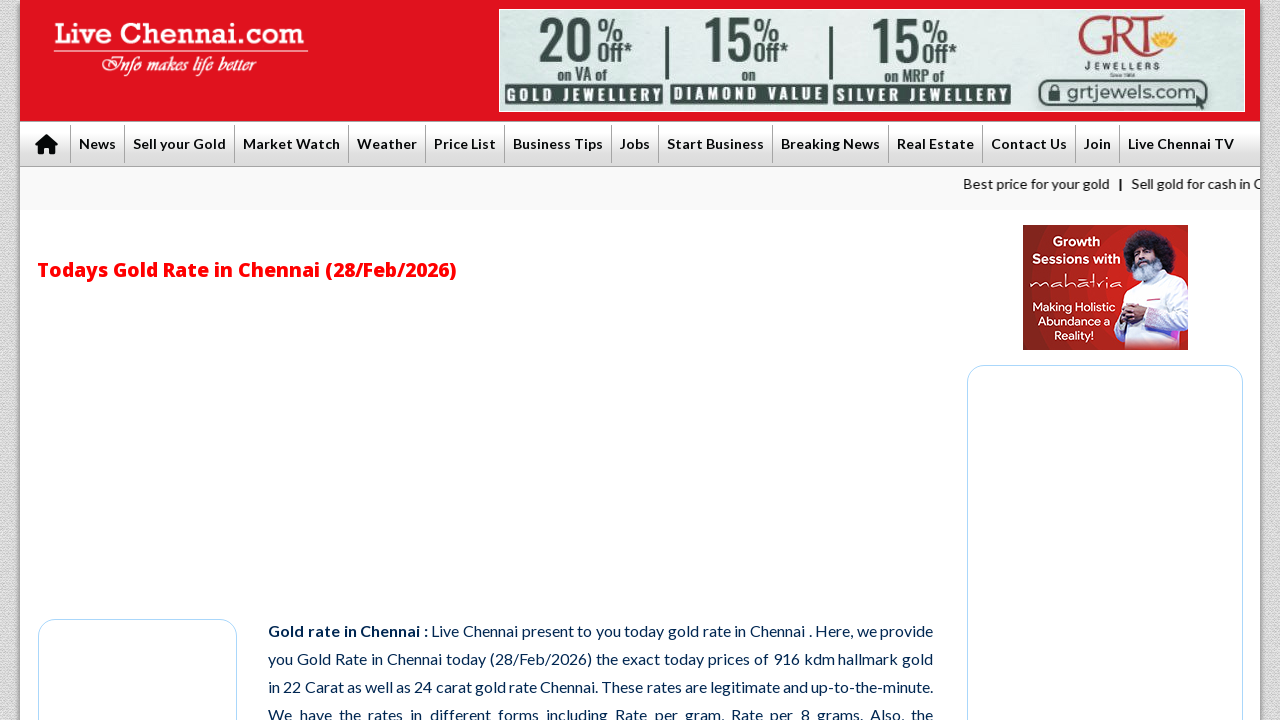

Waited for table element to load on page
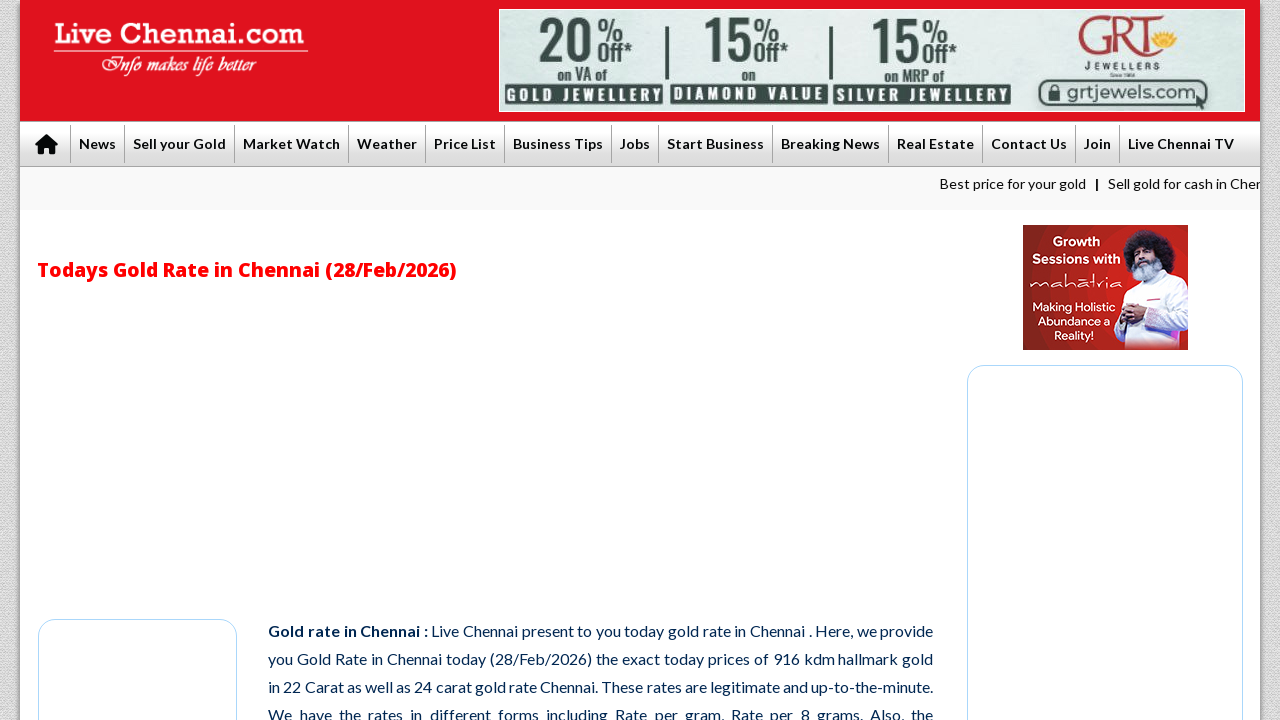

Found table cells in row 3 using XPath - located 0 columns
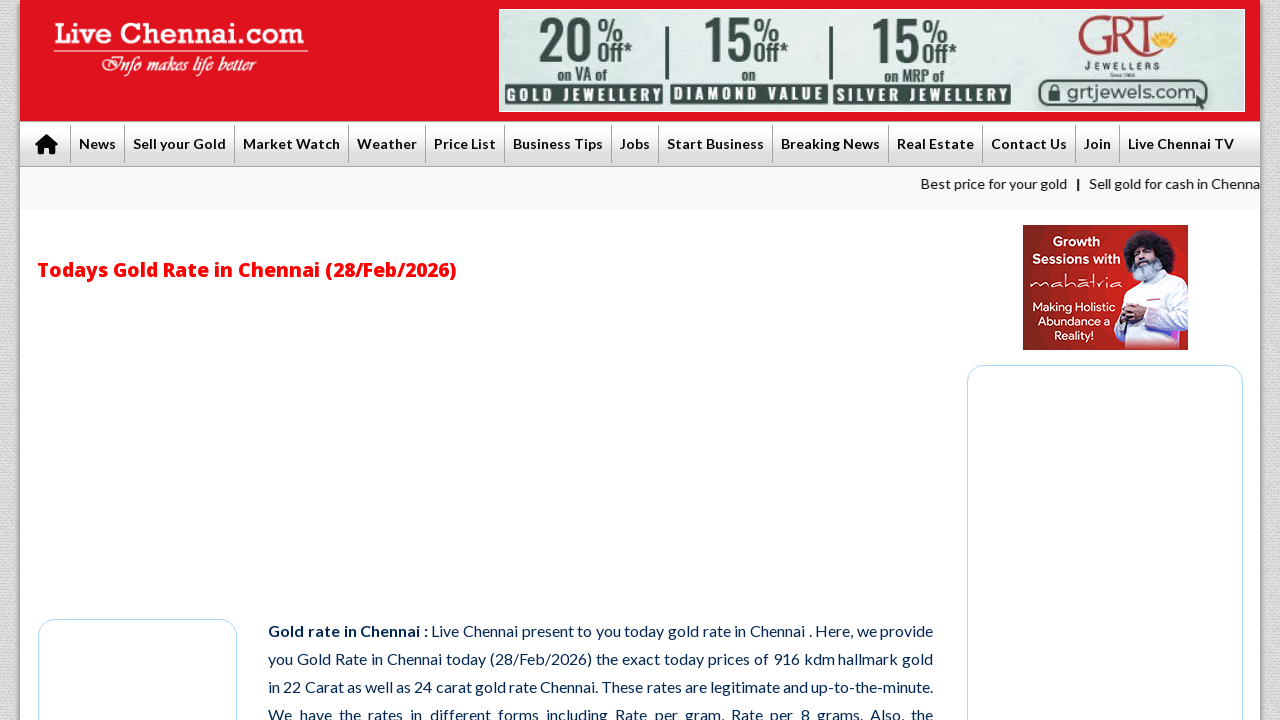

Printed column count: 0
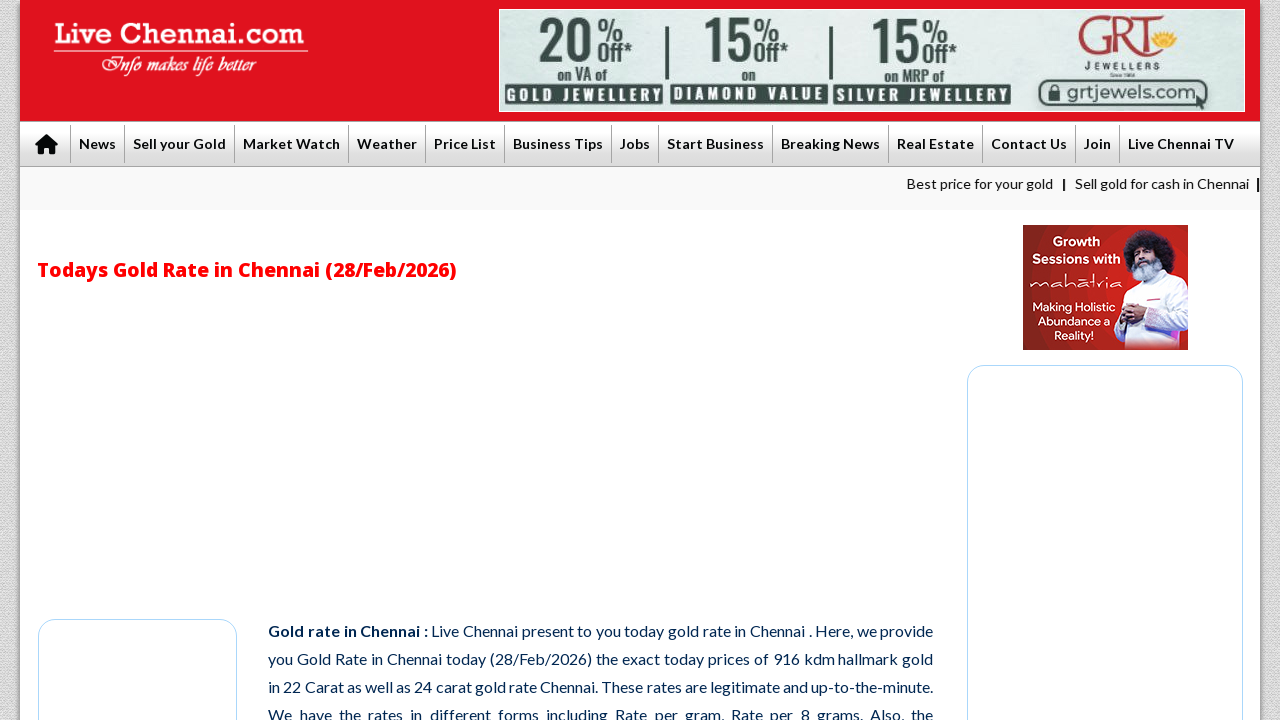

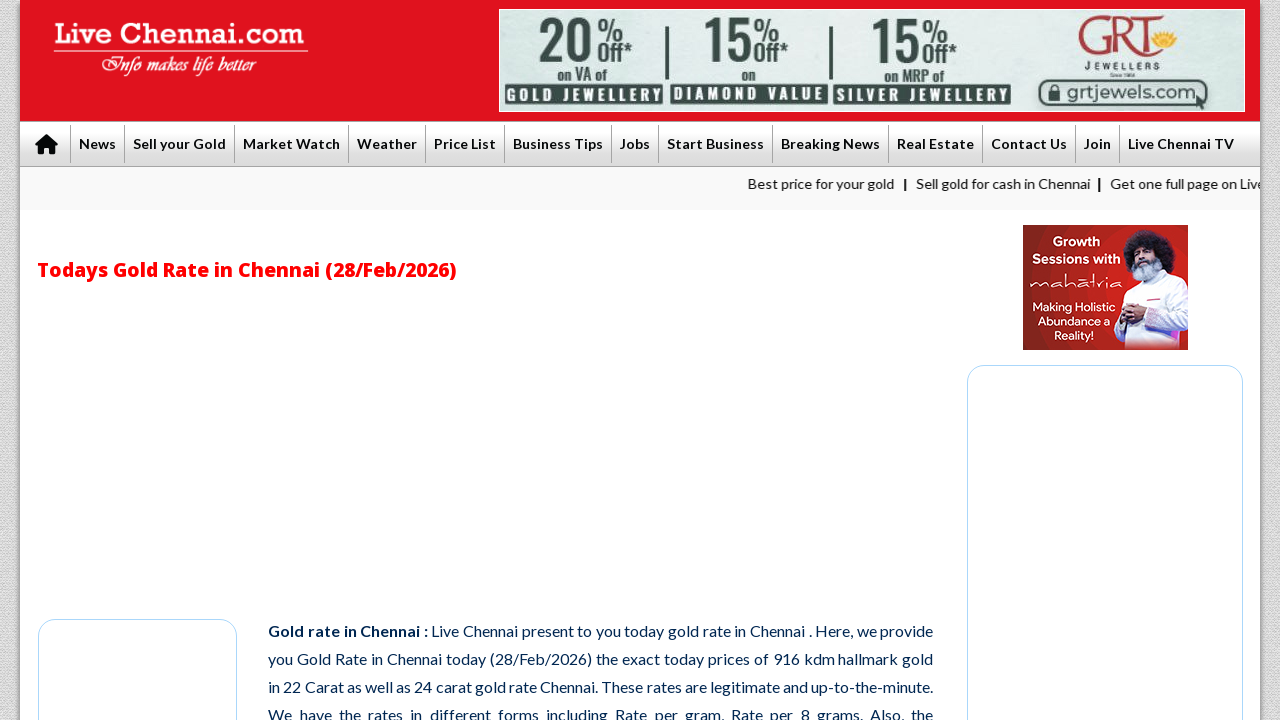